Tests JavaScript alert dismissal by clicking a button that triggers a confirm dialog, dismissing it, and verifying the result message

Starting URL: https://testcenter.techproeducation.com/index.php?page=javascript-alerts

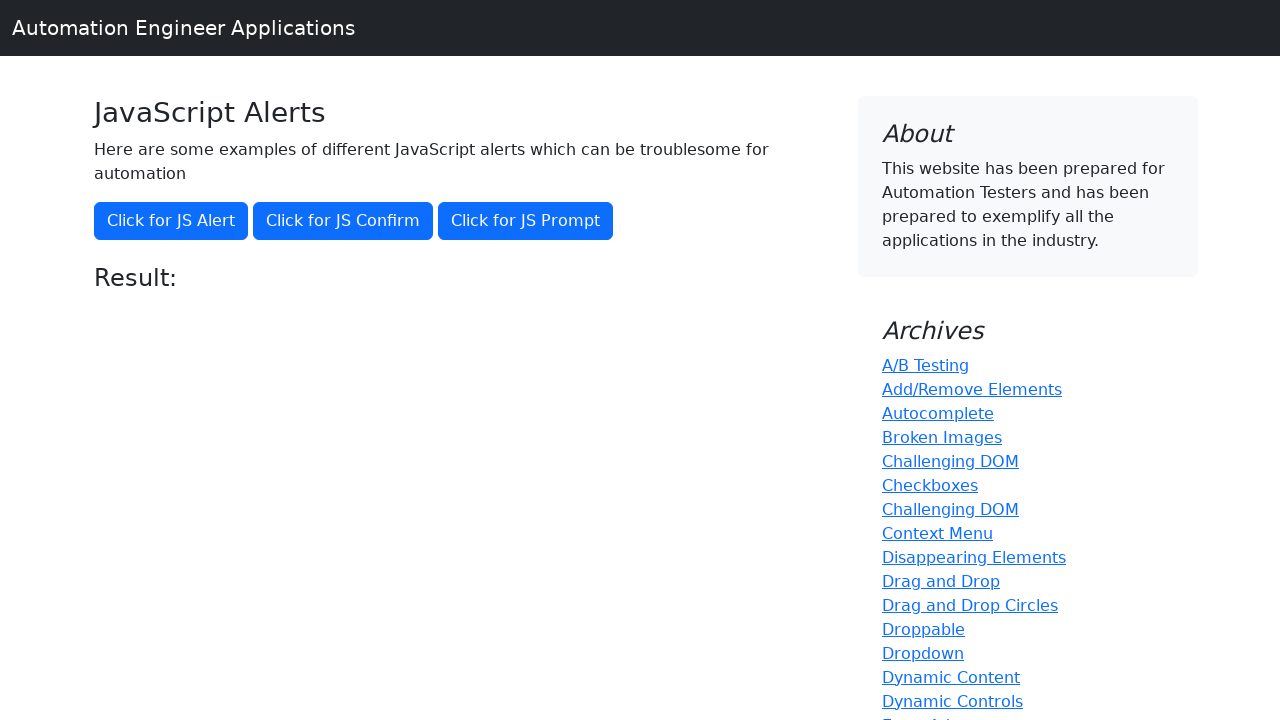

Clicked button to trigger confirm dialog at (343, 221) on xpath=//*[@onclick='jsConfirm()']
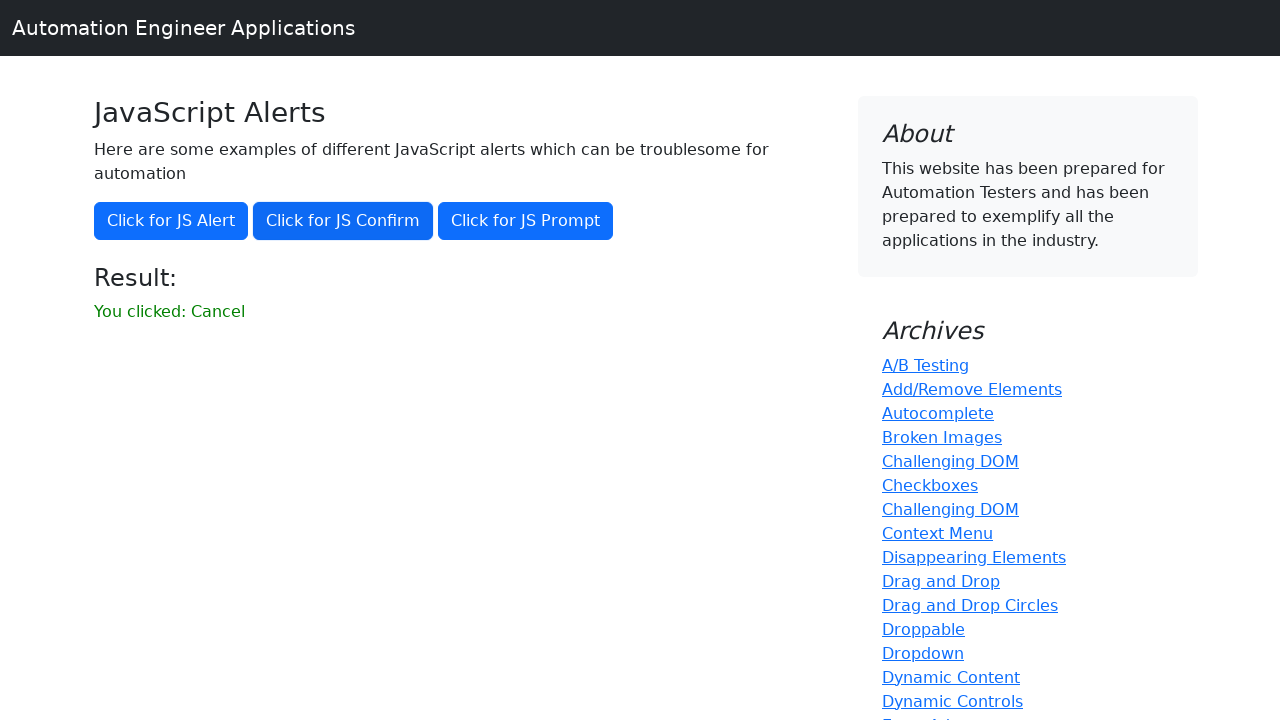

Set up dialog handler to dismiss alerts
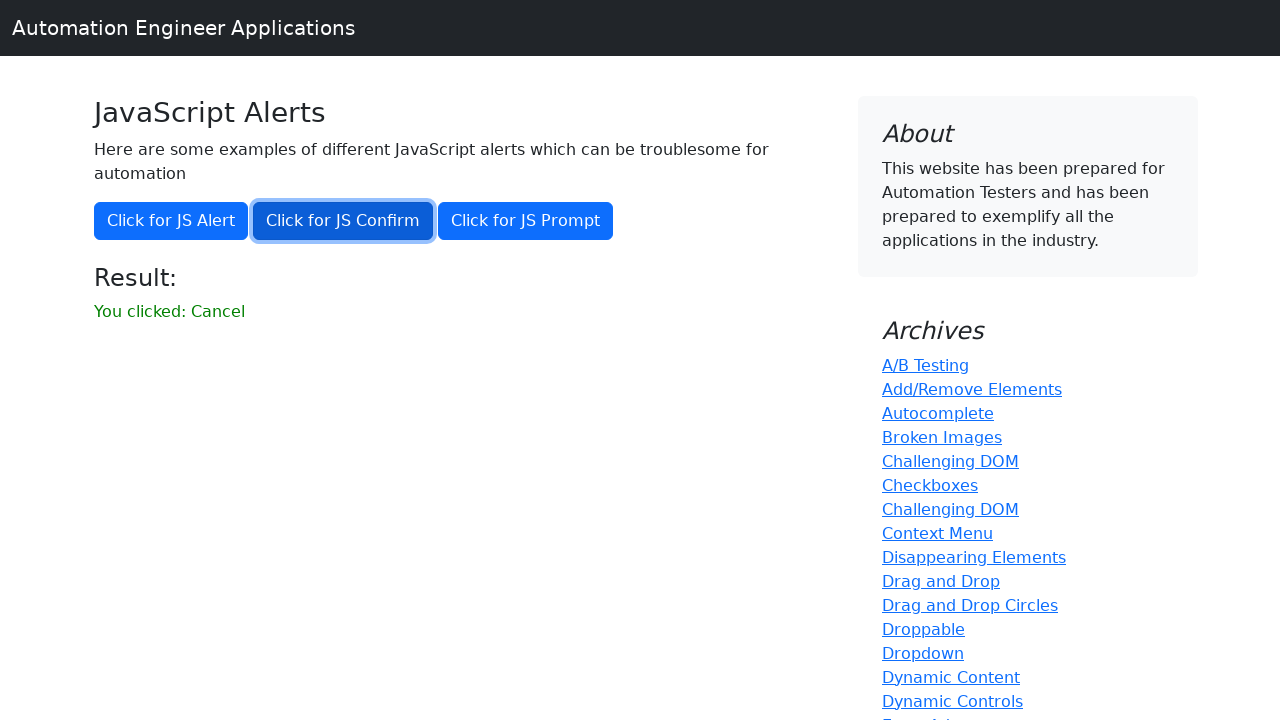

Clicked button to trigger confirm dialog again at (343, 221) on xpath=//*[@onclick='jsConfirm()']
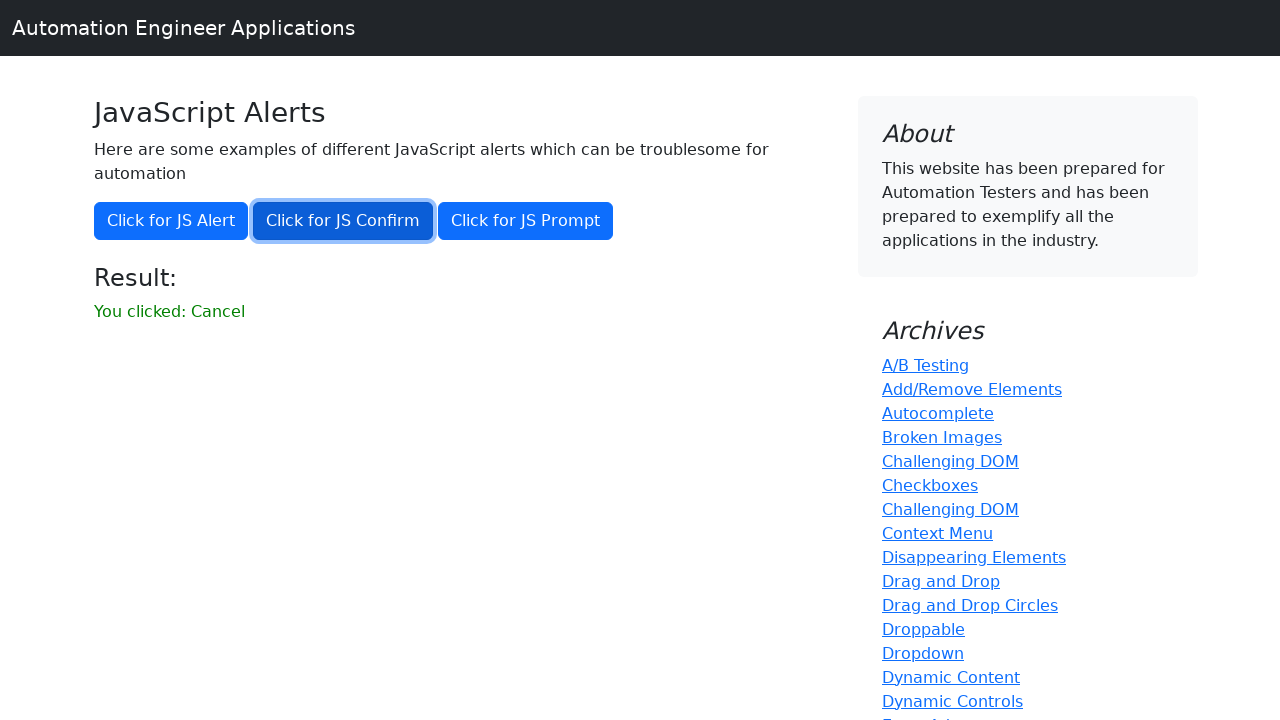

Located result message element
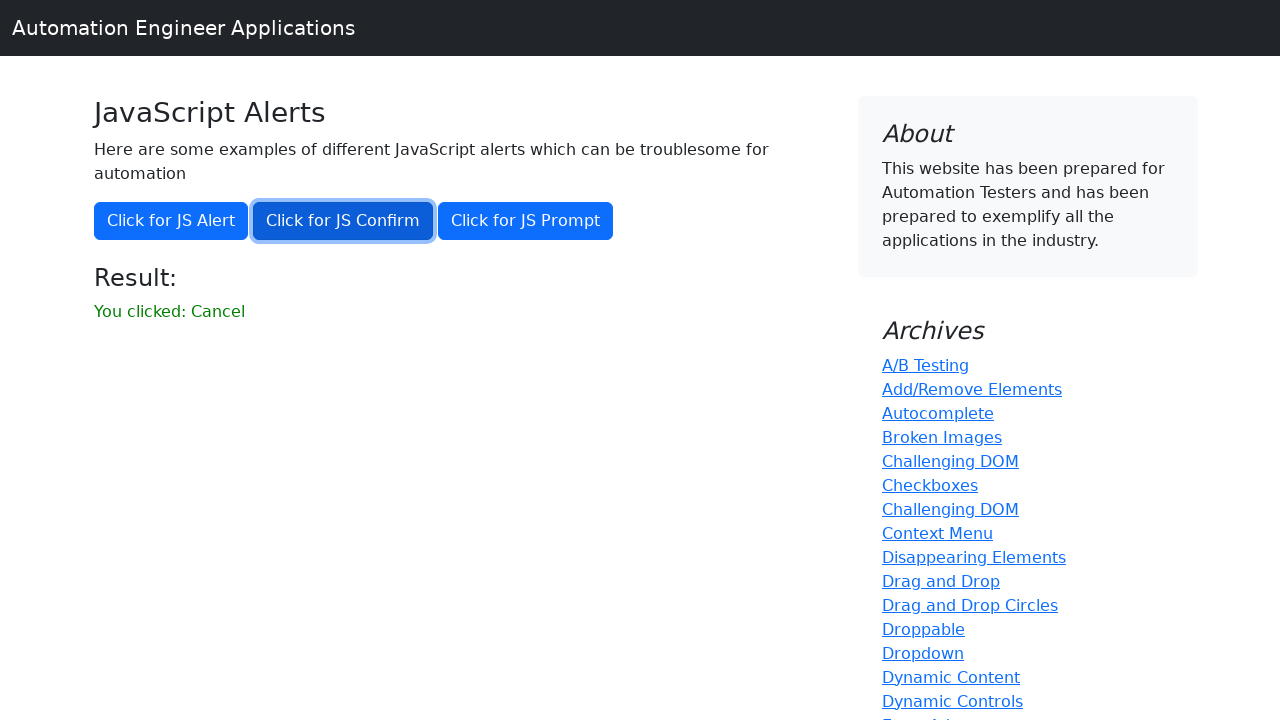

Result message element is visible
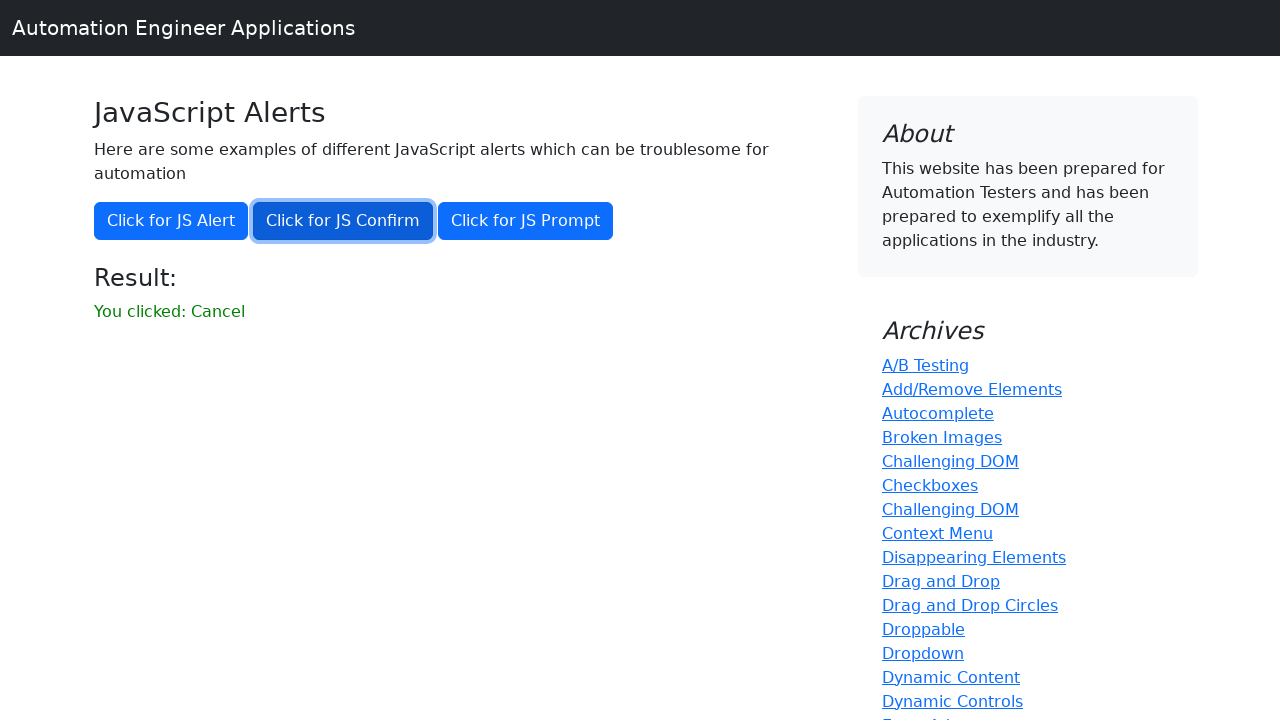

Verified result message displays 'You clicked: Cancel'
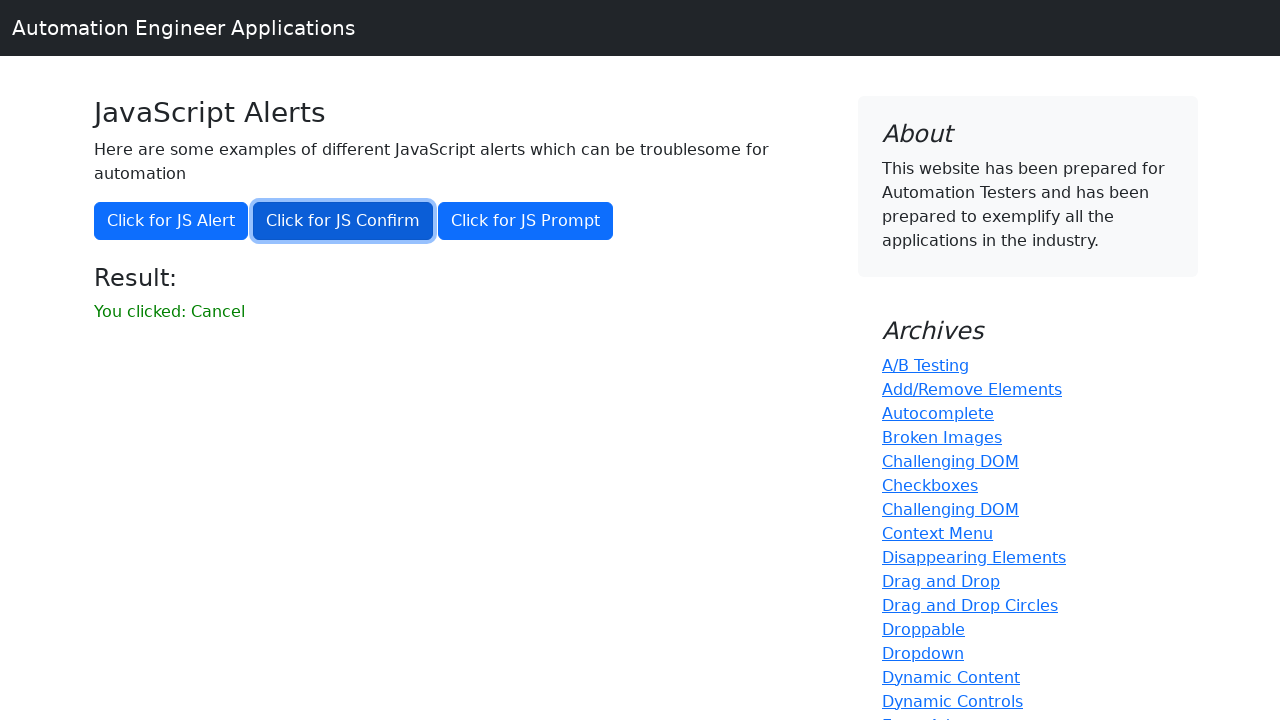

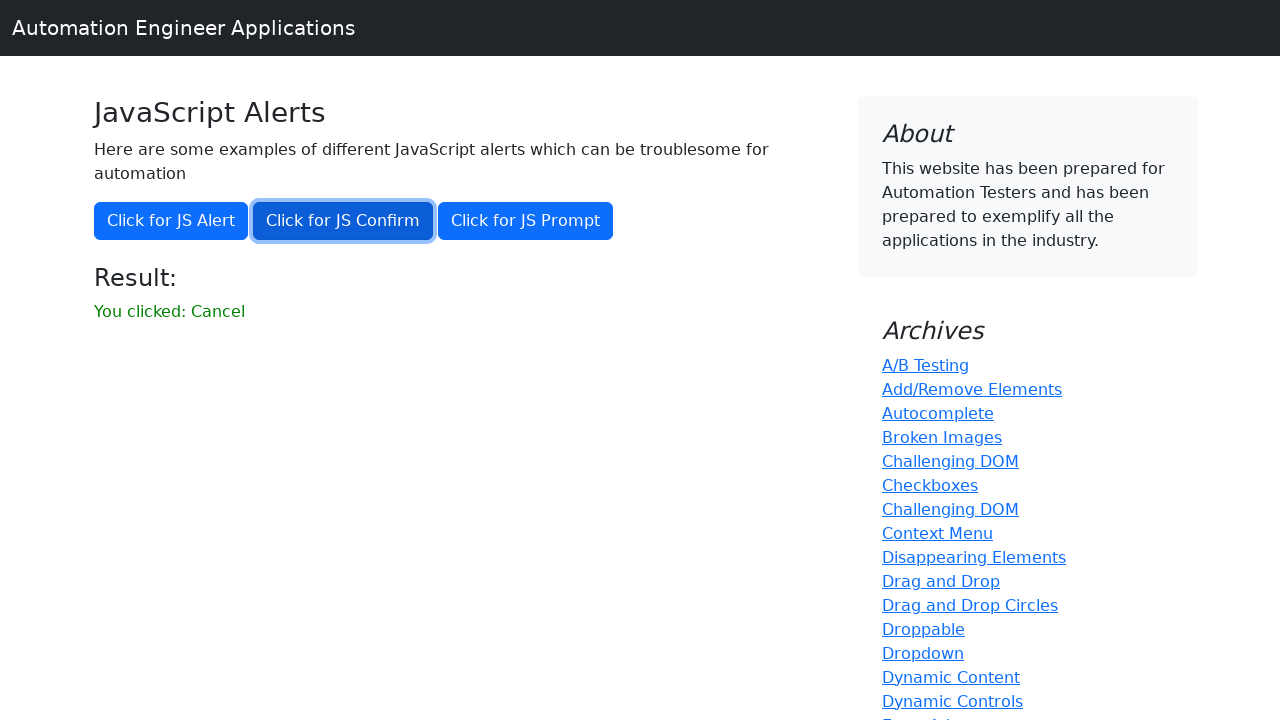